Tests radio button functionality by clicking each enabled radio button and verifying mutual exclusivity

Starting URL: https://qa-practice.netlify.app/radiobuttons

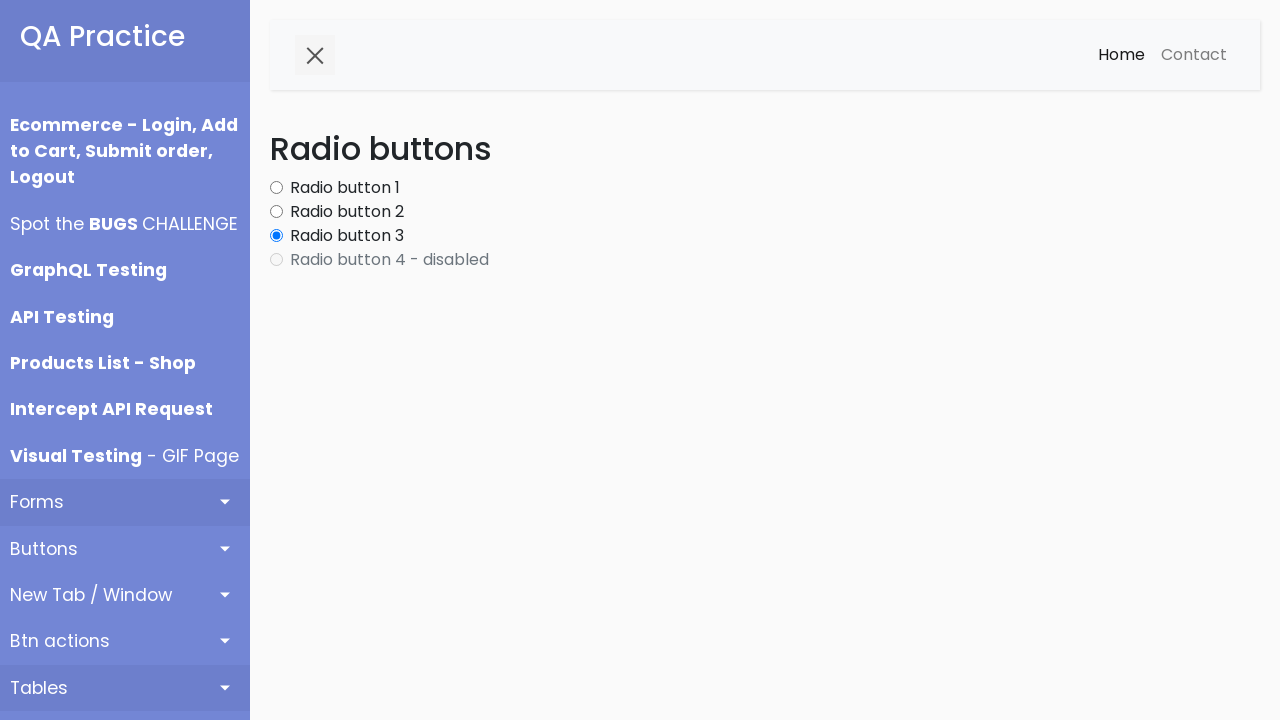

Waited for radio buttons to be present on the page
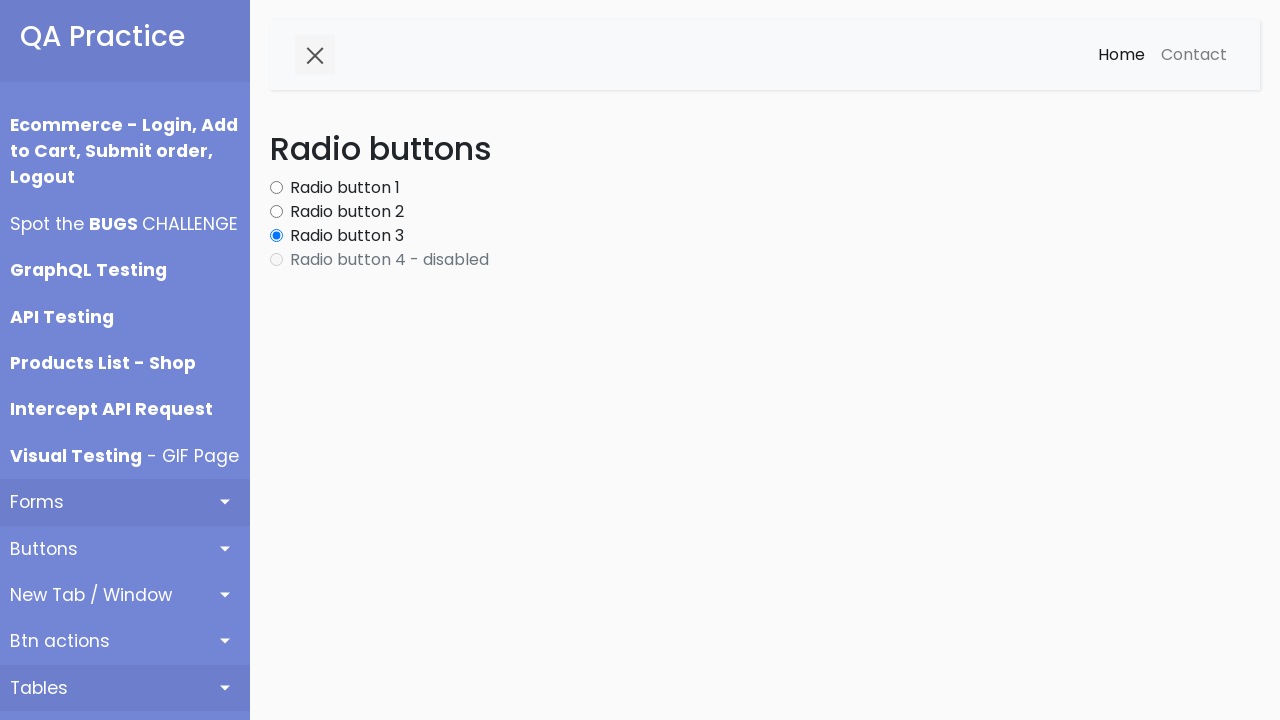

Retrieved all radio buttons from the page
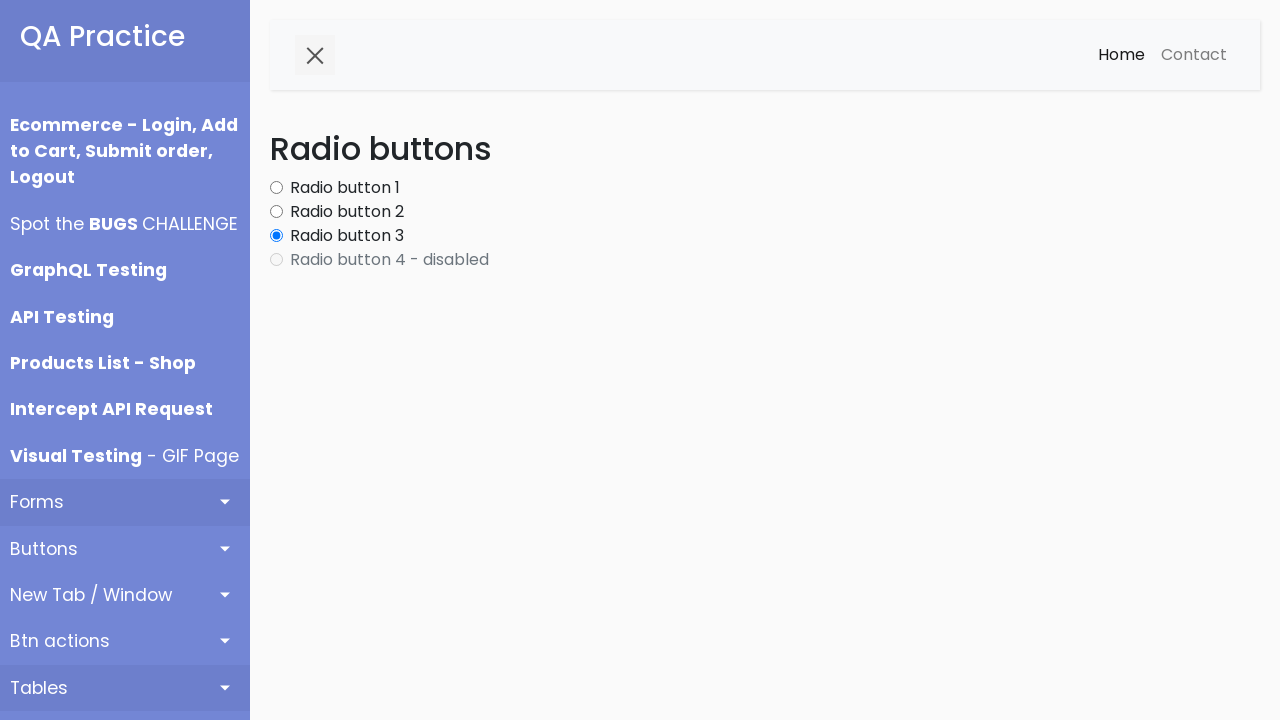

Clicked an enabled radio button and verified mutual exclusivity at (276, 188) on #content input[type='radio'] >> nth=0
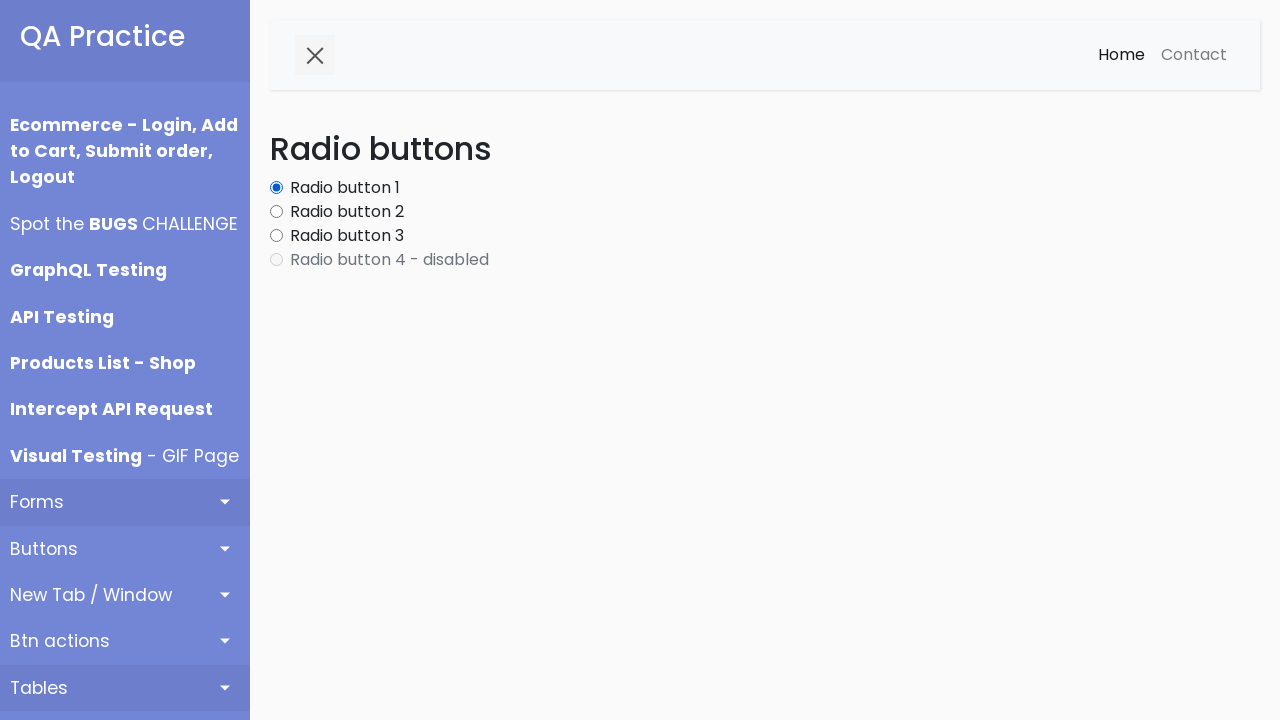

Clicked an enabled radio button and verified mutual exclusivity at (276, 212) on #content input[type='radio'] >> nth=1
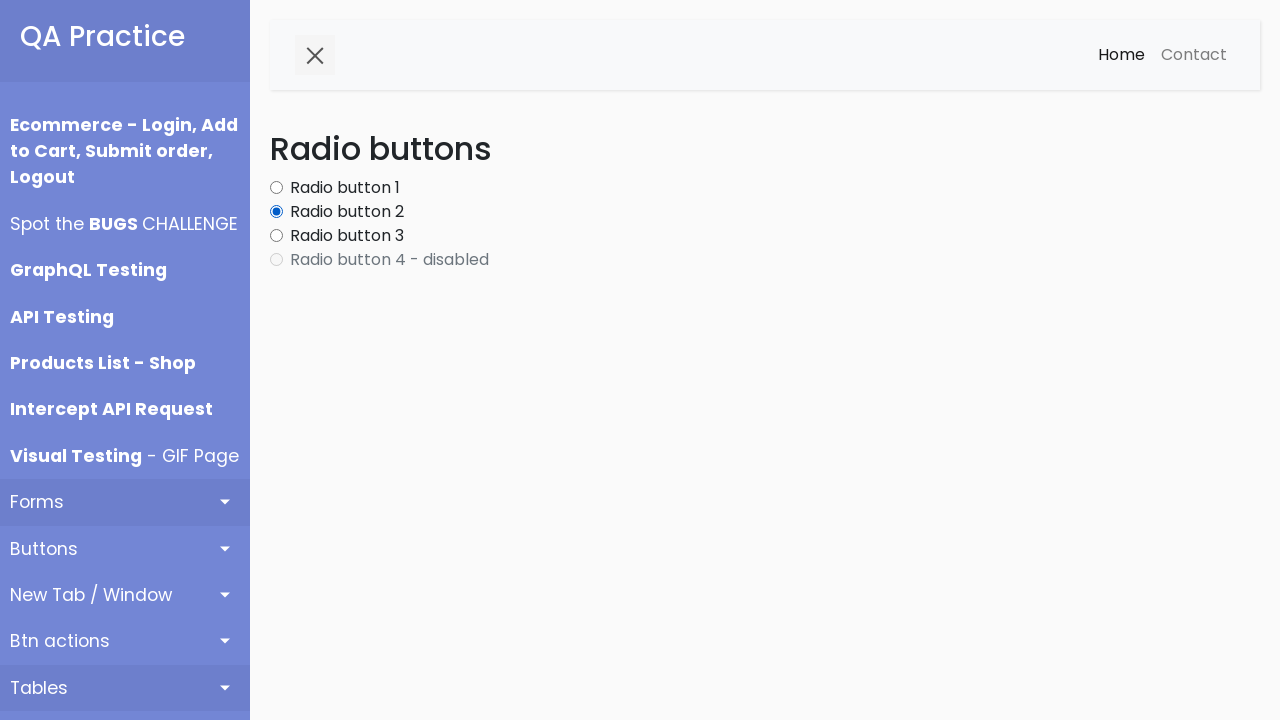

Clicked an enabled radio button and verified mutual exclusivity at (276, 236) on #content input[type='radio'] >> nth=2
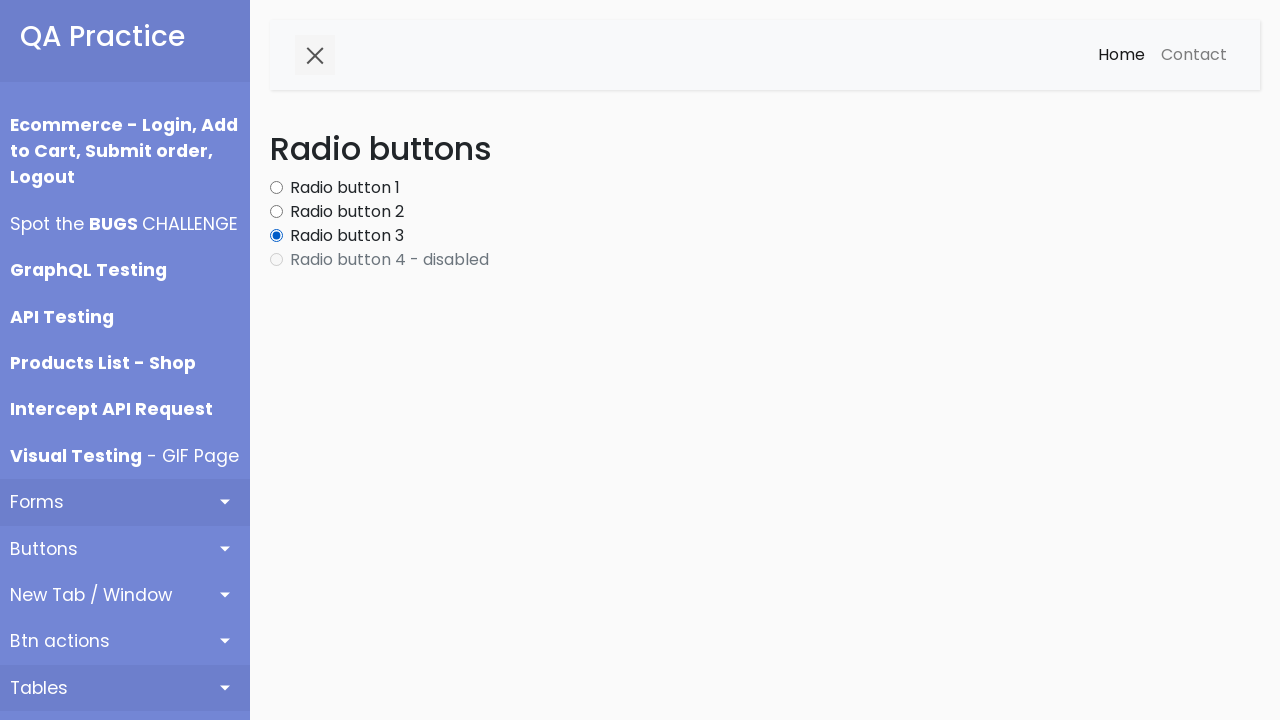

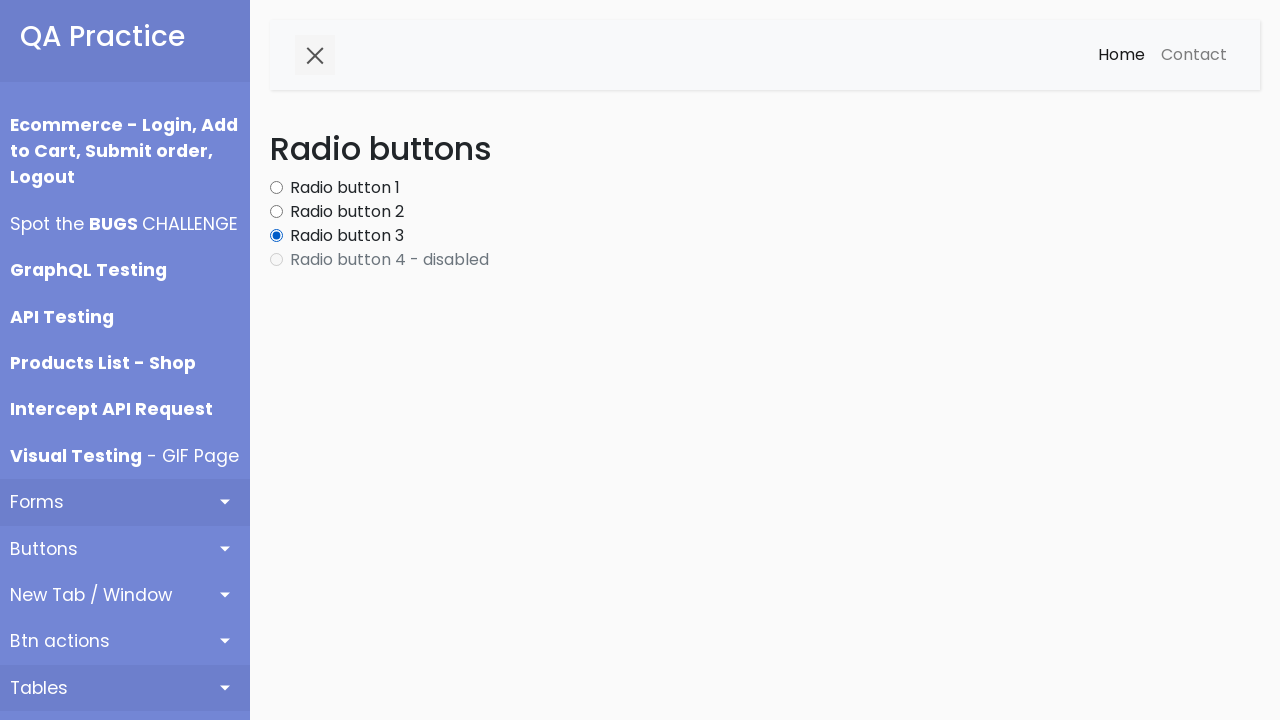